Navigates to The Internet Herokuapp demo site and sets the browser viewport to mobile dimensions (400x634), then retrieves the page title.

Starting URL: https://the-internet.herokuapp.com/

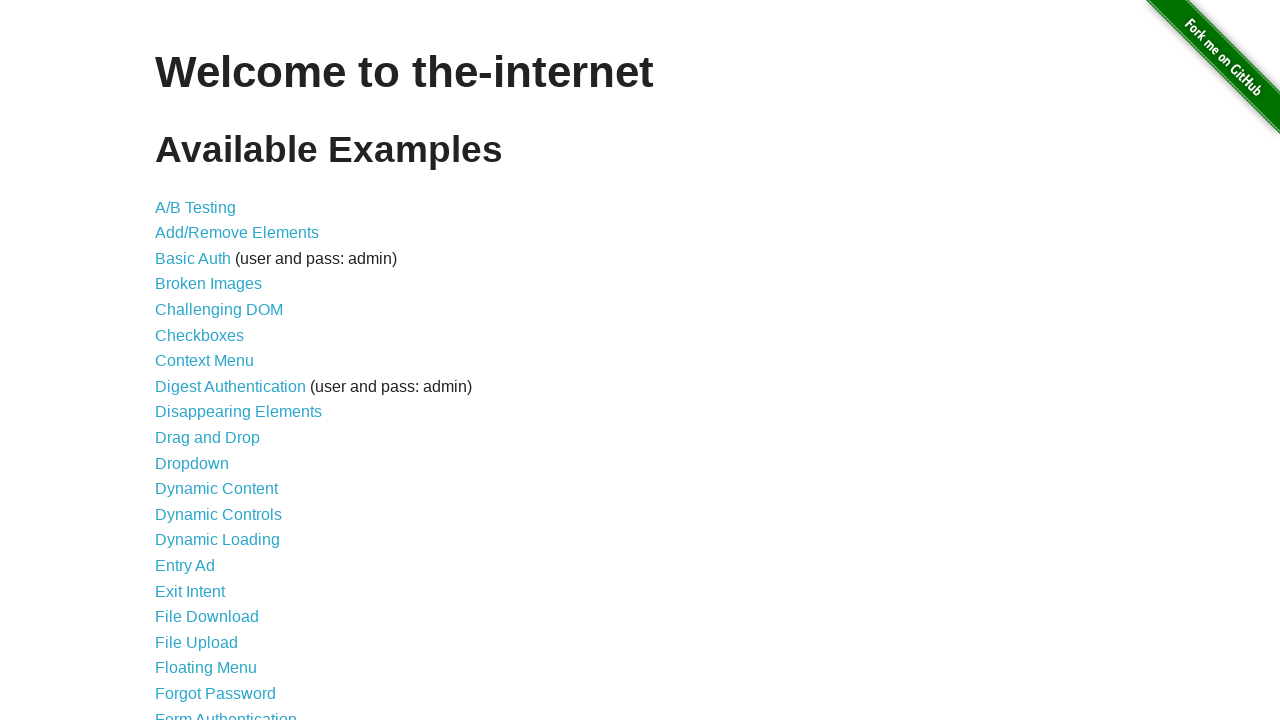

Navigated to The Internet Herokuapp demo site
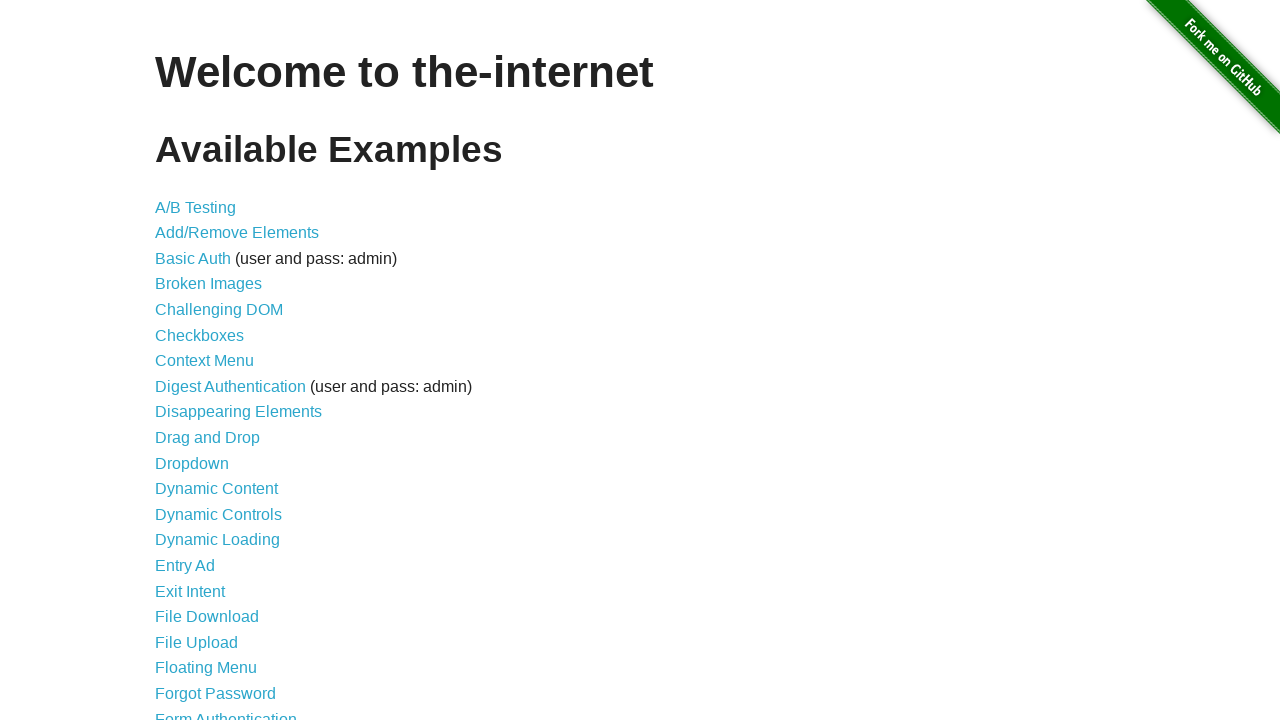

Set browser viewport to mobile dimensions (400x634)
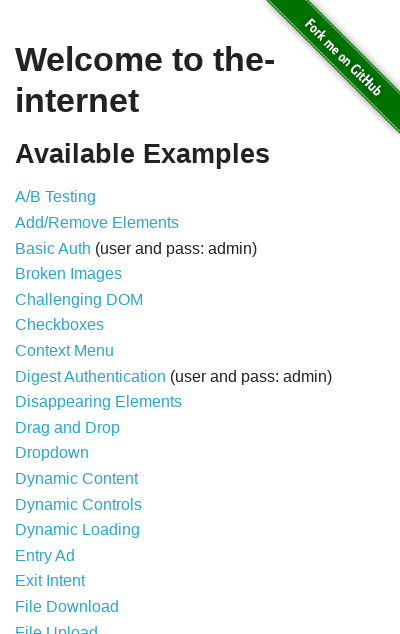

Page DOM content loaded
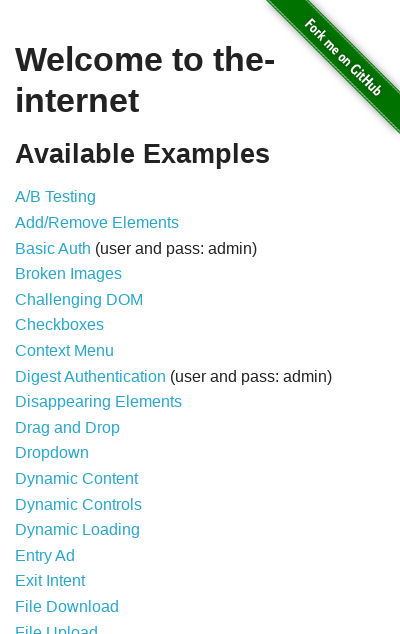

Retrieved page title: 'The Internet'
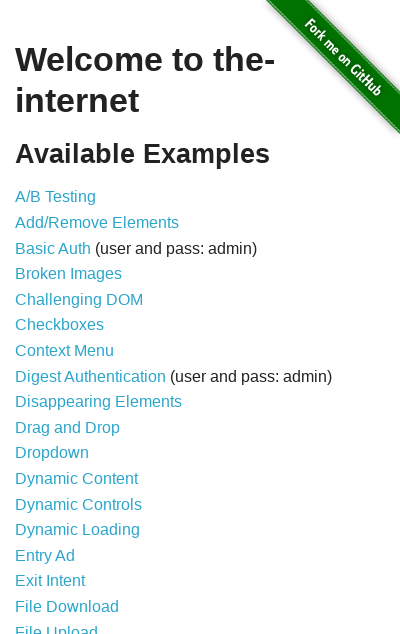

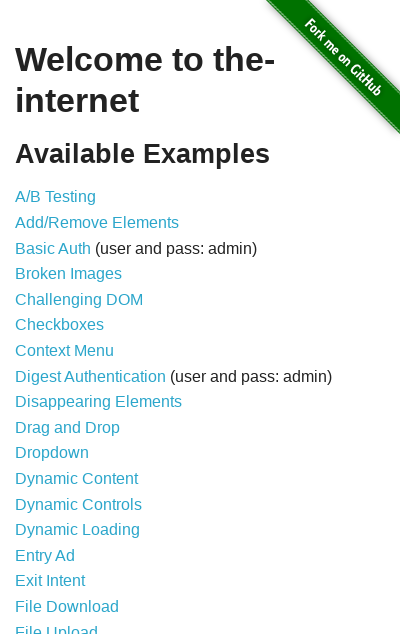